Tests dynamic loading functionality by clicking on Example 1 link, starting the loading process, and verifying that "Hello World!" text appears after the element loads.

Starting URL: http://the-internet.herokuapp.com/dynamic_loading

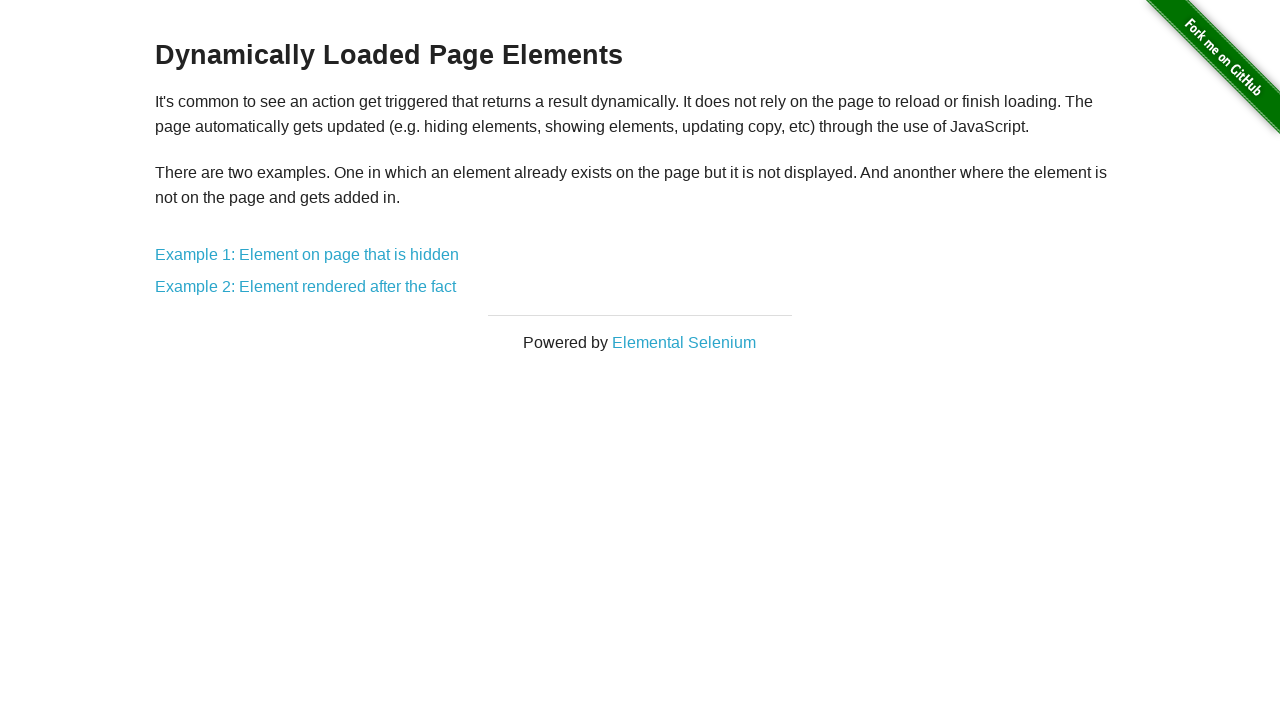

Clicked on Example 1 link to start dynamic loading demo at (307, 255) on text=Example 1: Element on page that is hidden
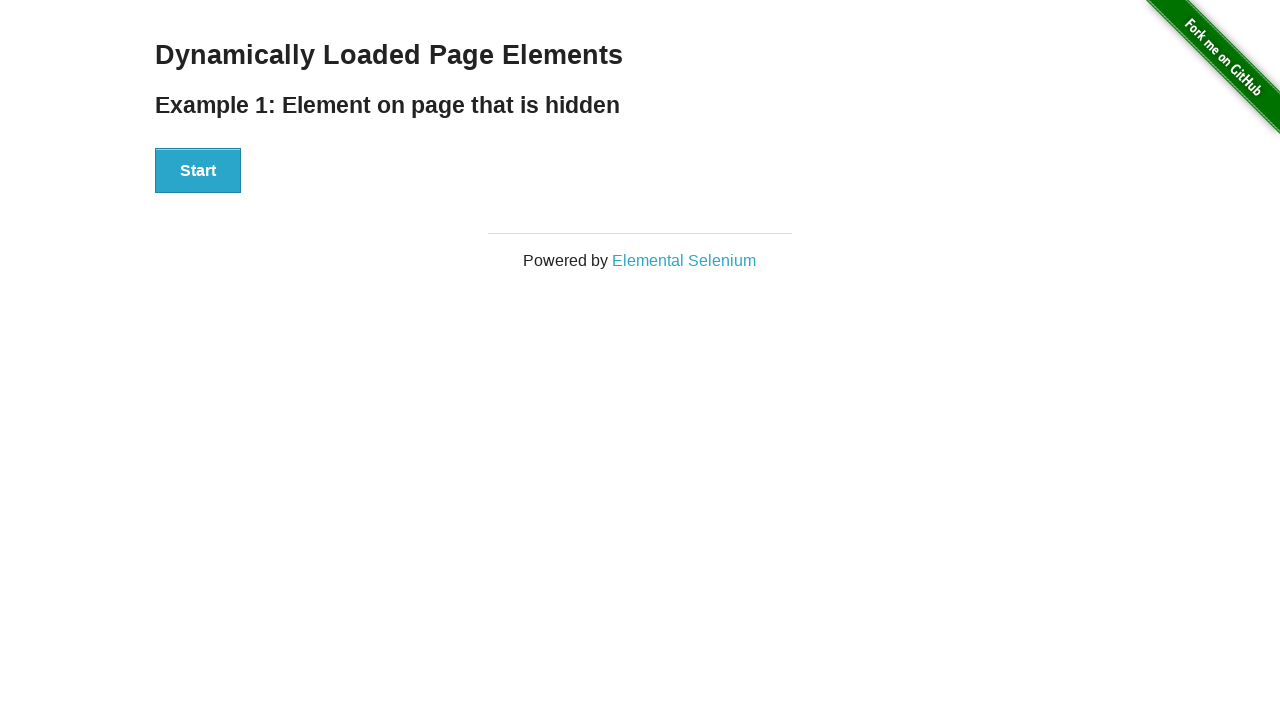

Clicked Start button to initiate loading process at (198, 171) on #start button
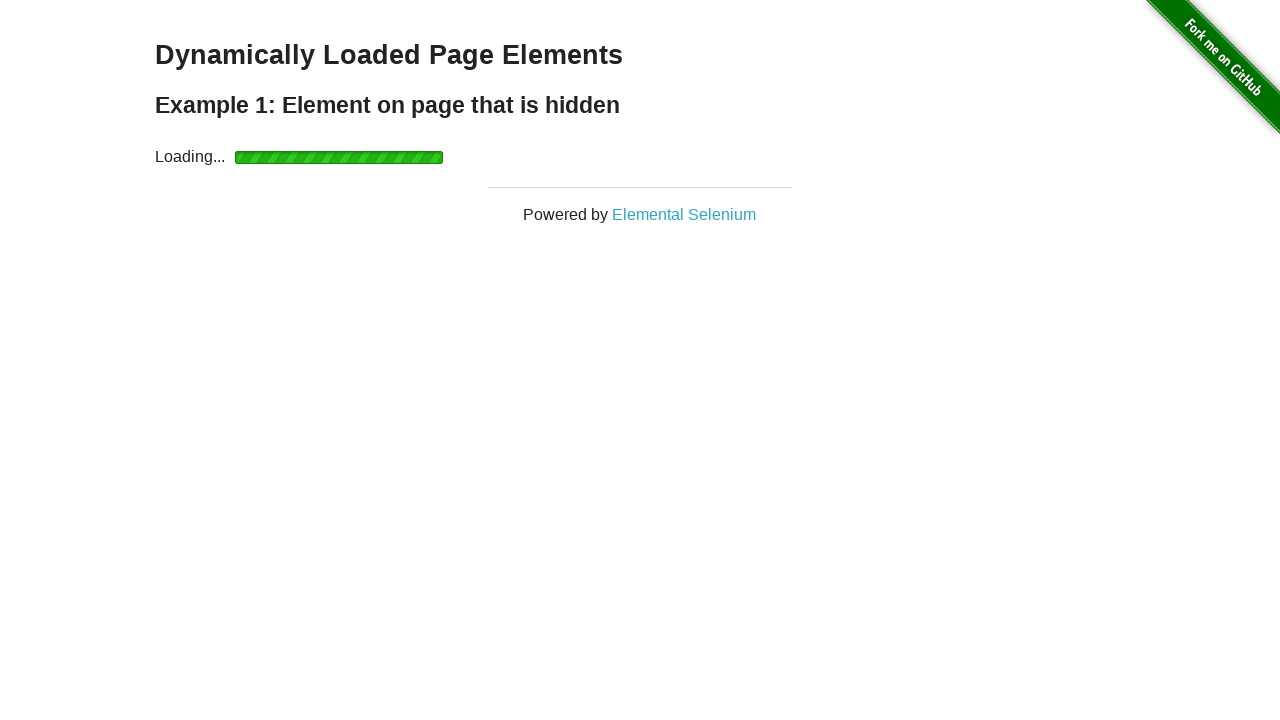

Waited for 'Hello World!' element to become visible after loading completed
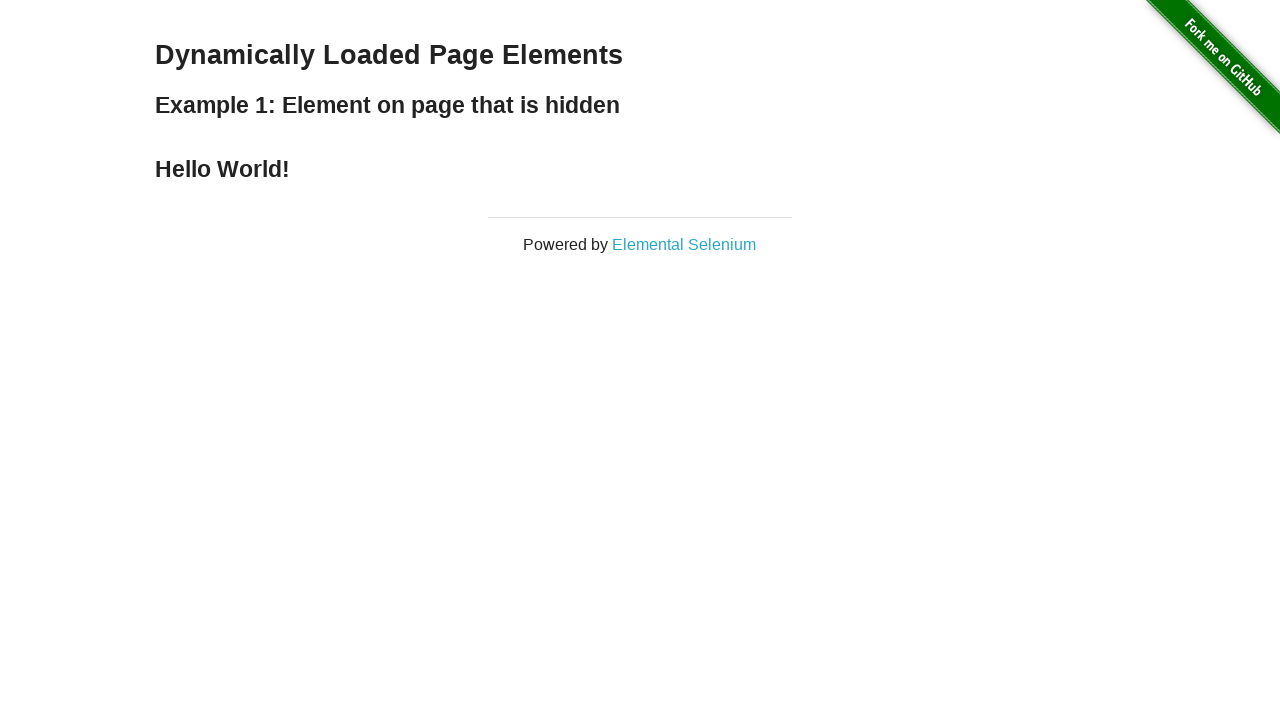

Retrieved text content from finish element
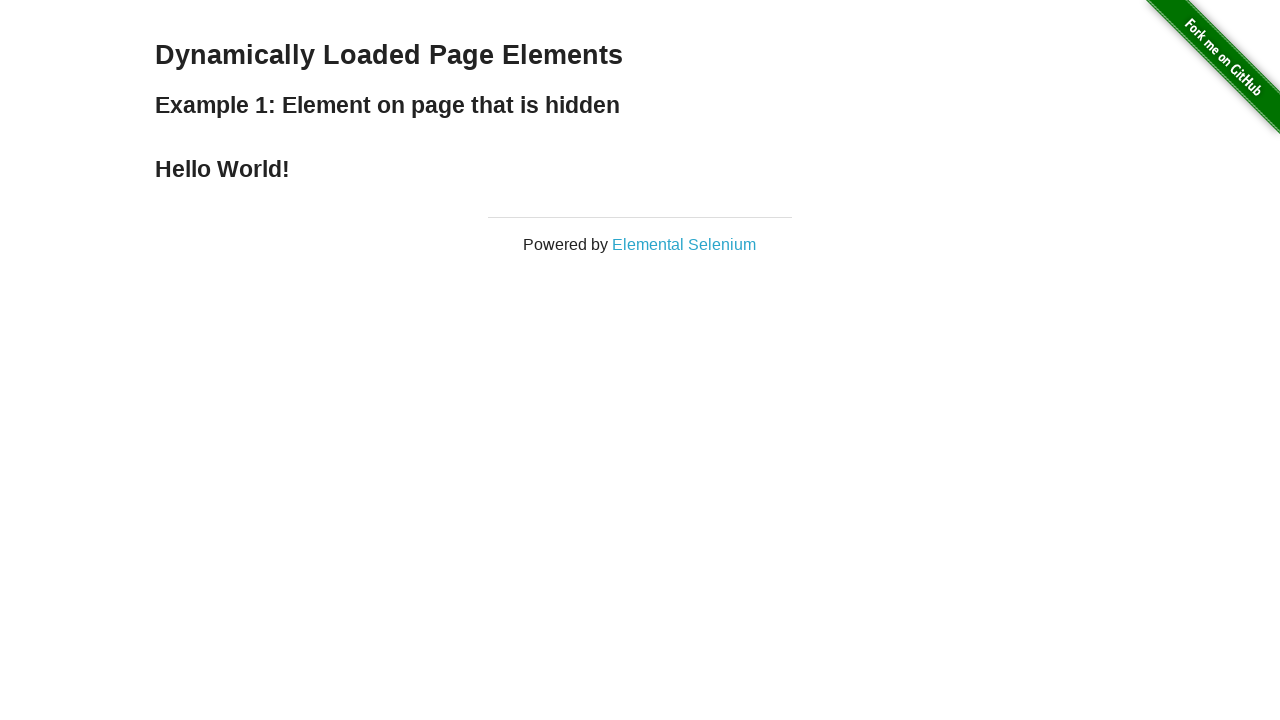

Verified that finish element displays 'Hello World!' text as expected
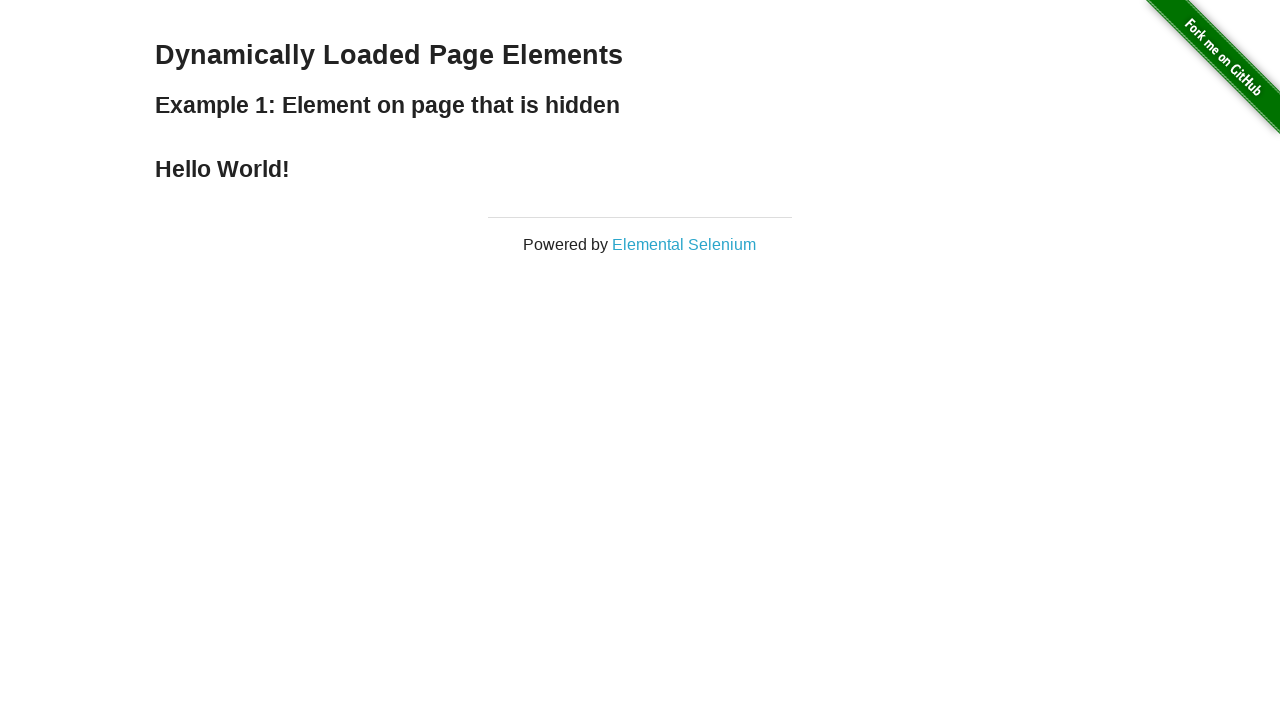

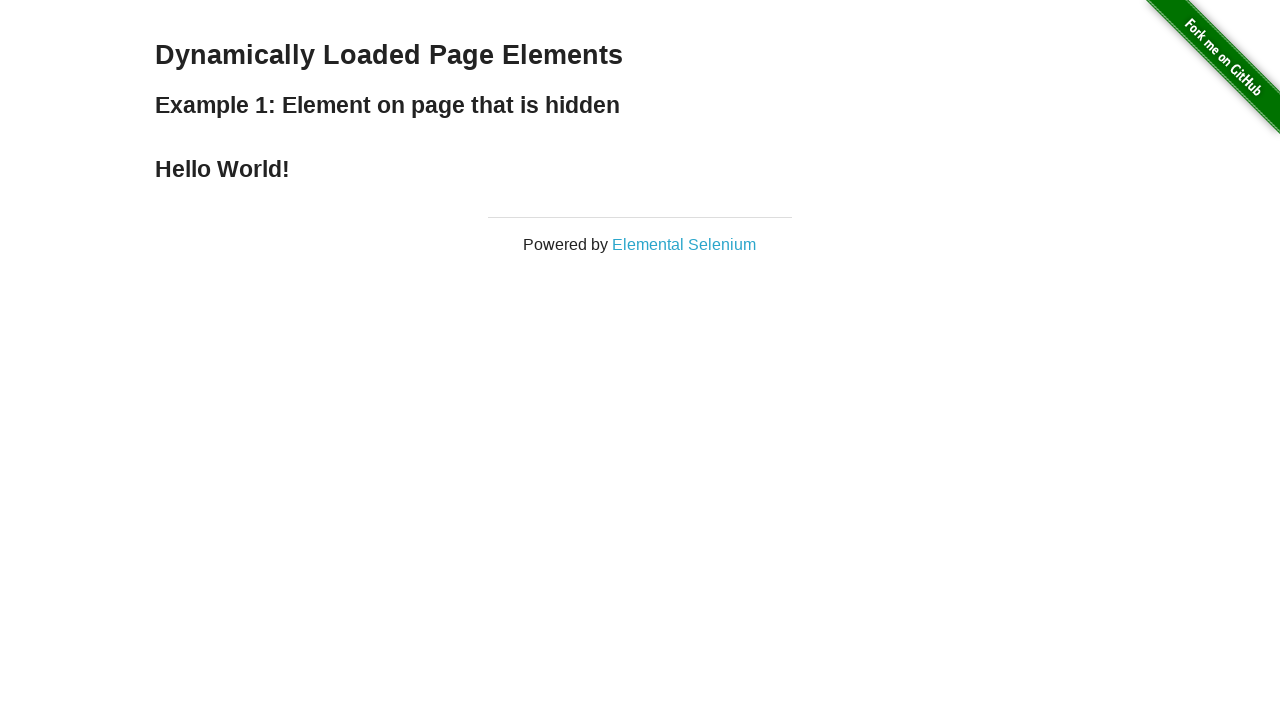